Verifies that the MakeMyTrip logo is displayed on the homepage

Starting URL: https://www.makemytrip.com/

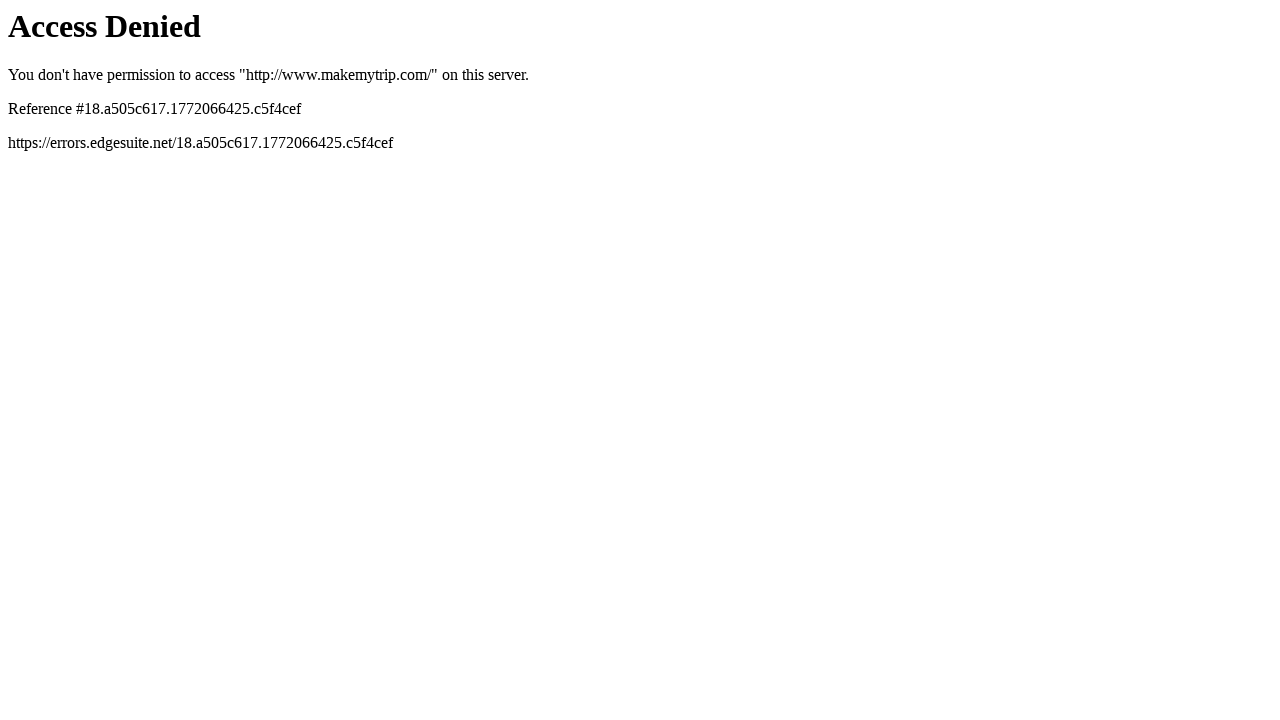

Navigated to MakeMyTrip homepage
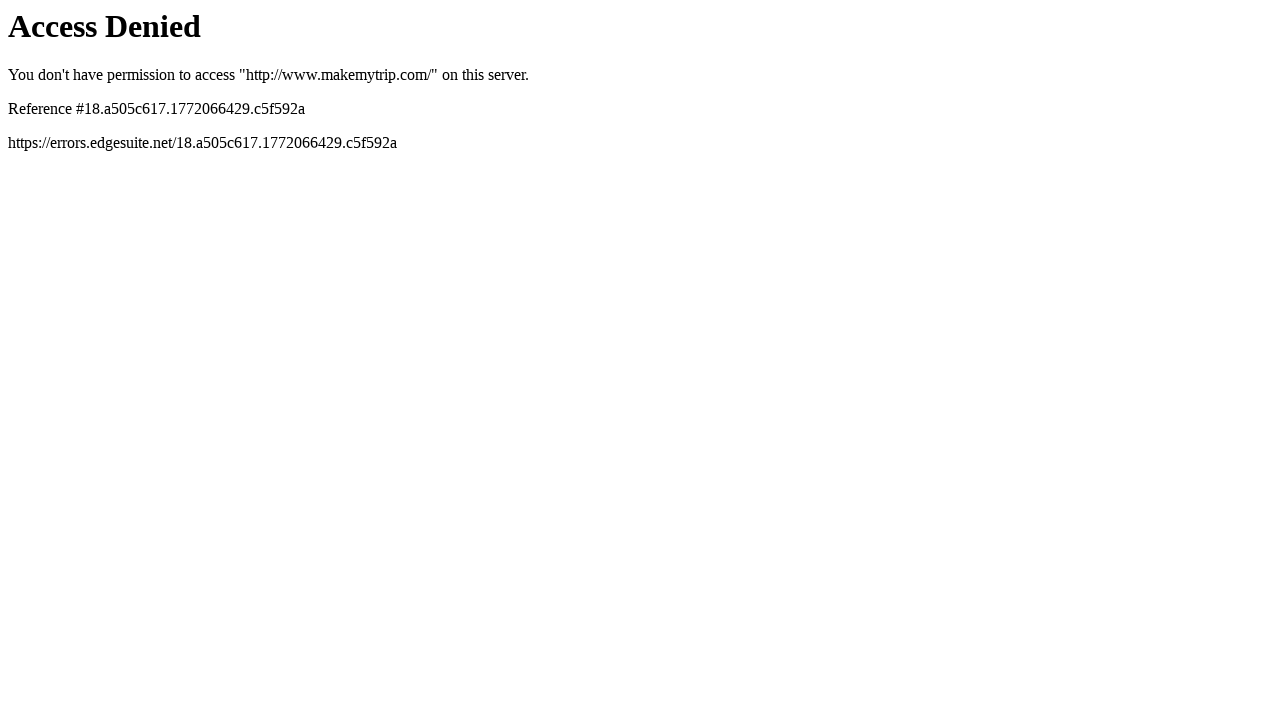

Located MakeMyTrip logo element
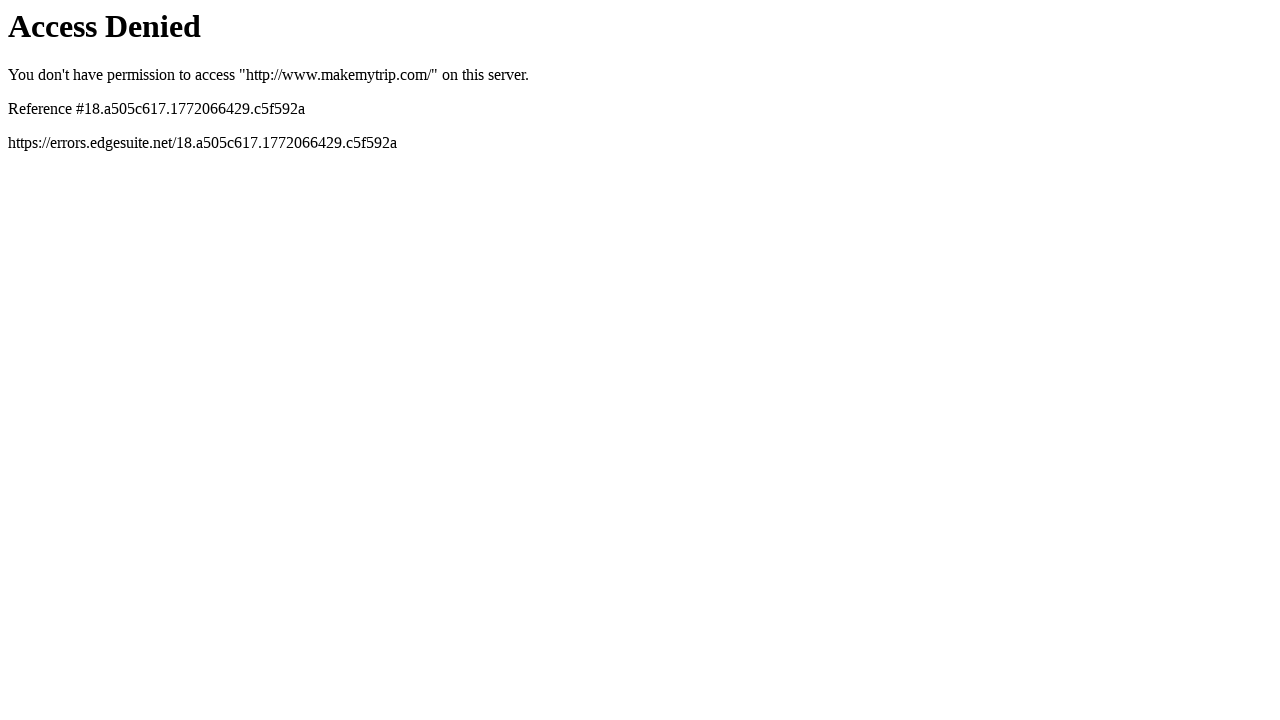

MakeMyTrip logo is not visible on the homepage
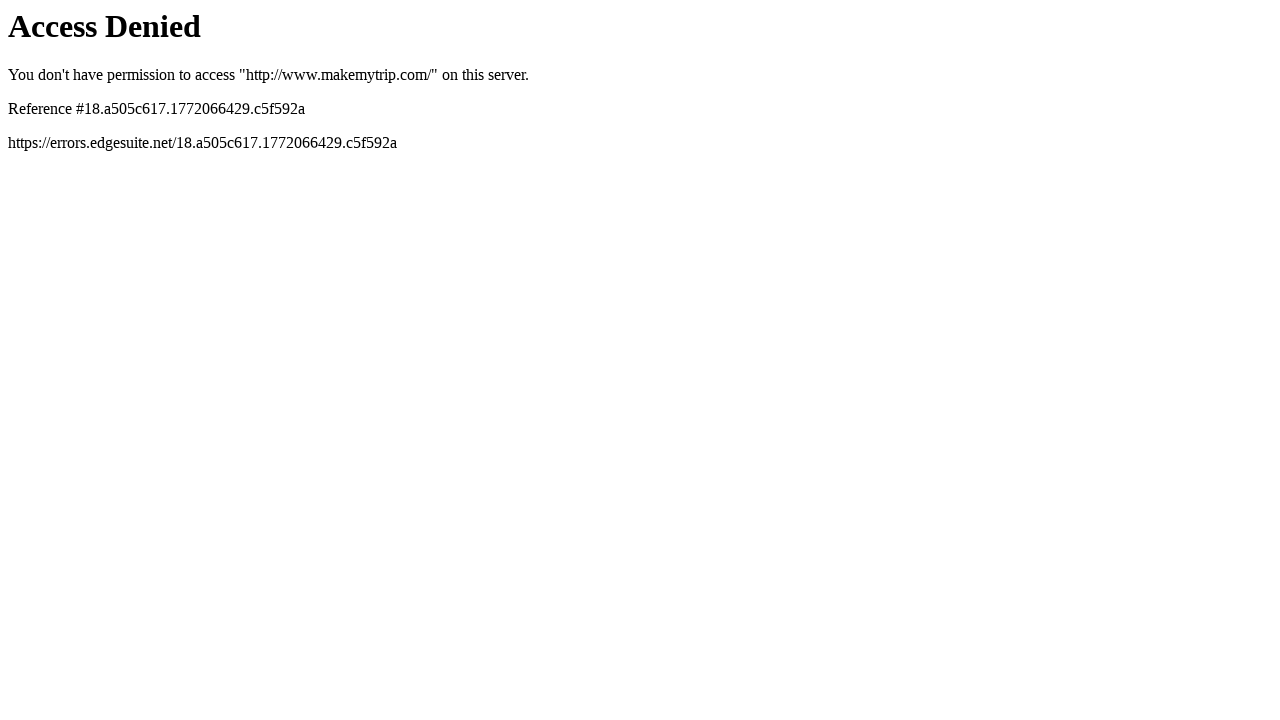

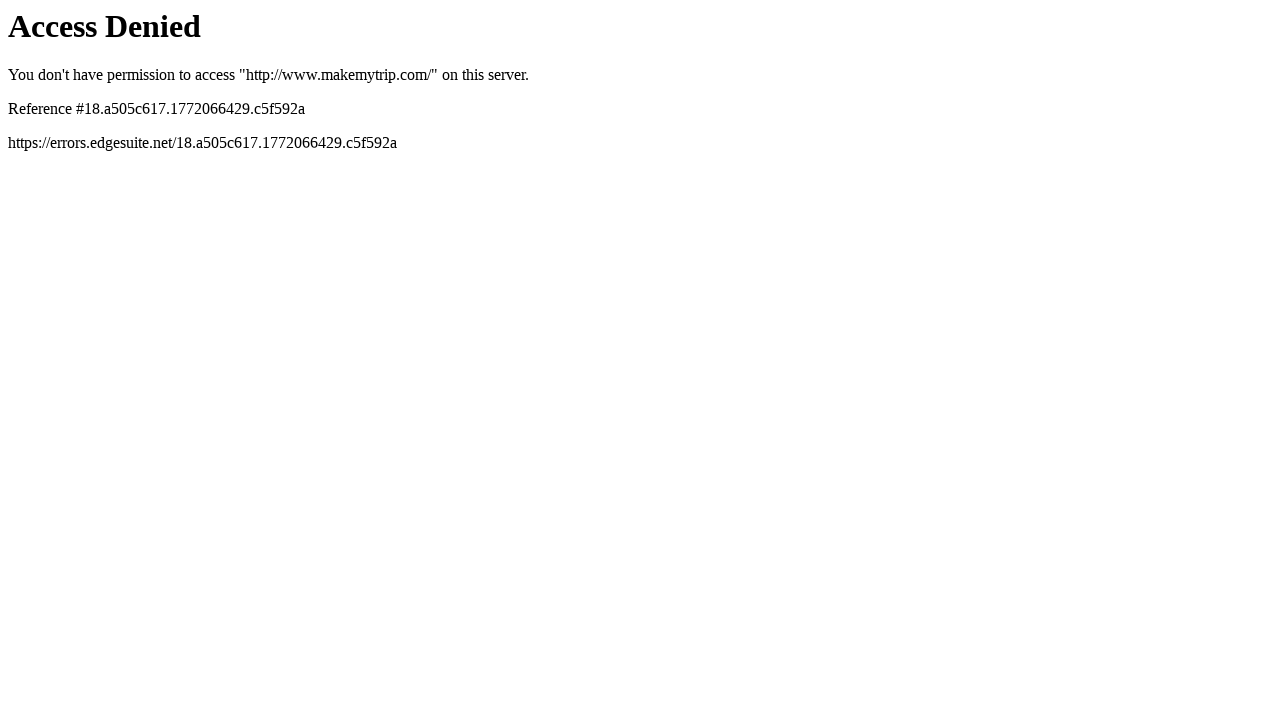